Navigates to an automation practice page and clicks on a radio button after waiting for it to be clickable

Starting URL: https://rahulshettyacademy.com/AutomationPractice/

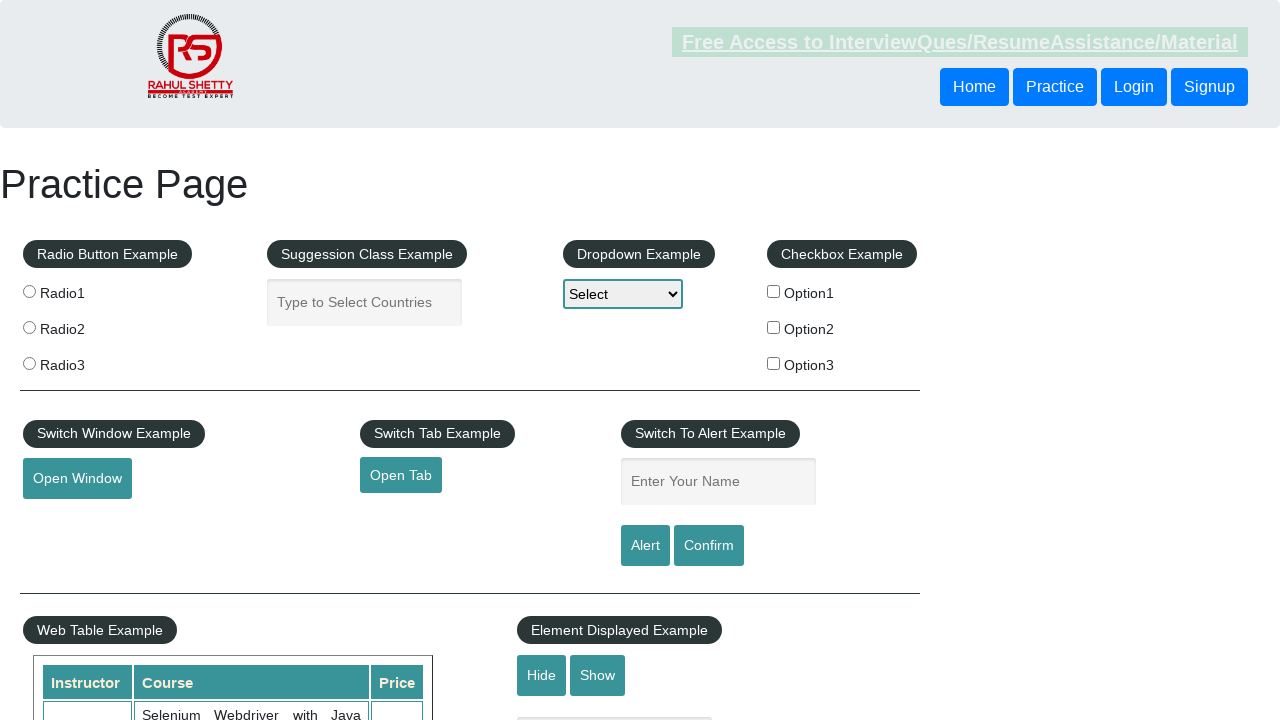

Navigated to Automation Practice page
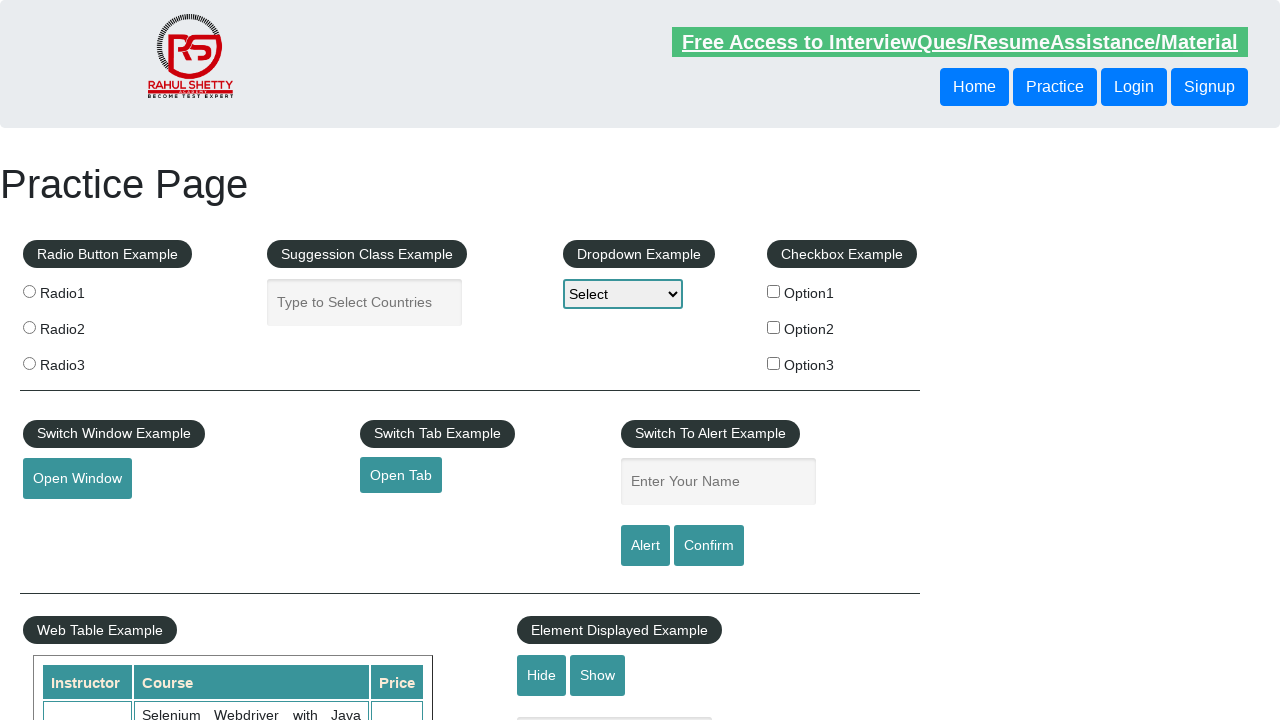

Radio button became visible and attached to DOM
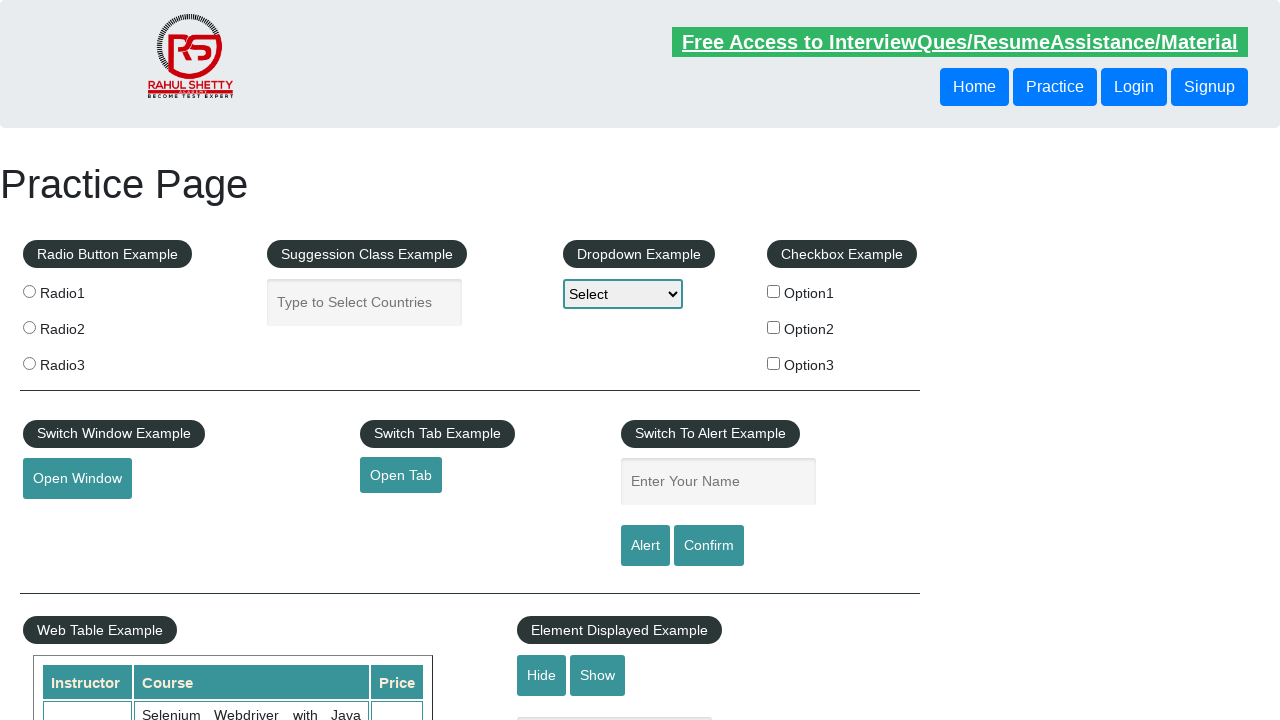

Radio button became visible
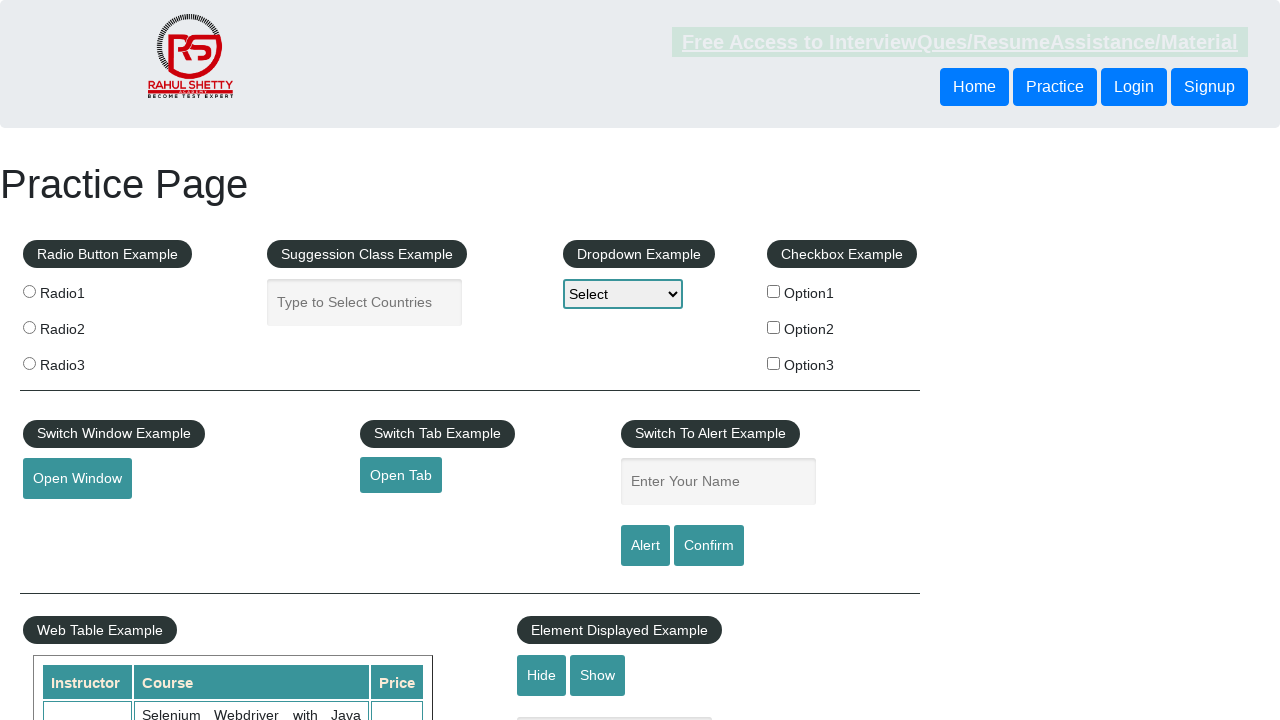

Clicked the first radio button at (29, 291) on xpath=//input[@value='radio1']
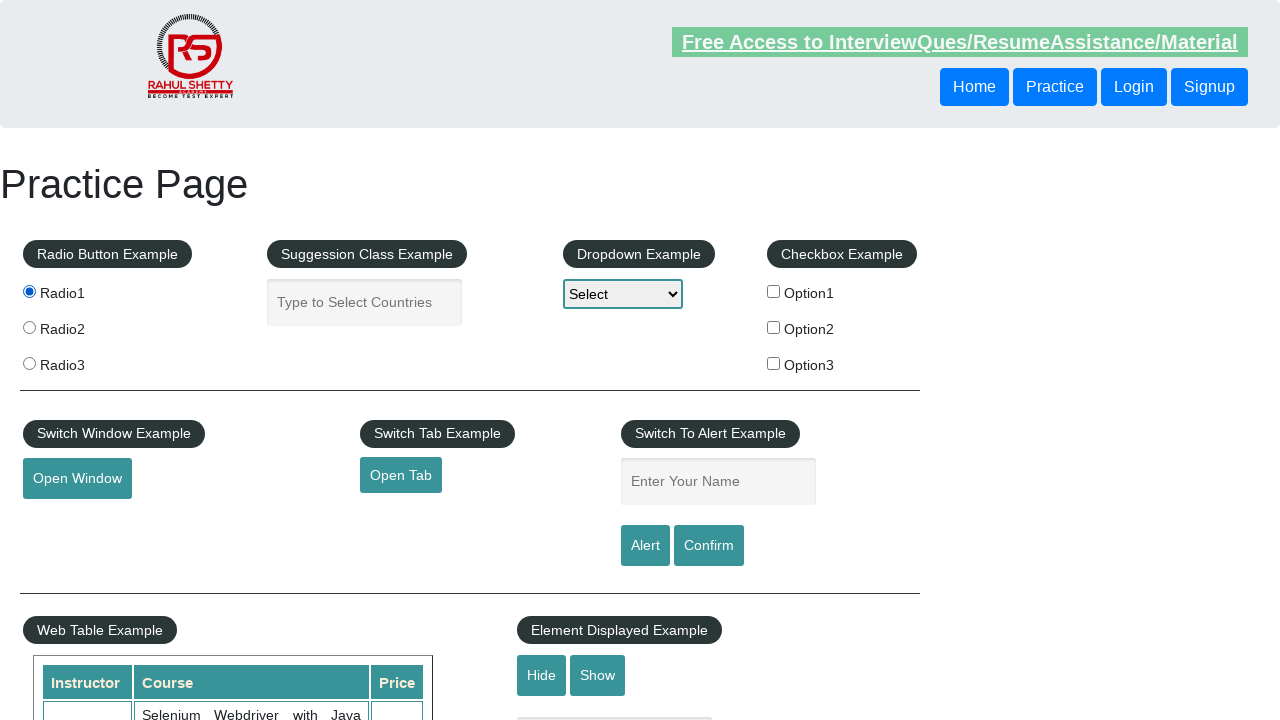

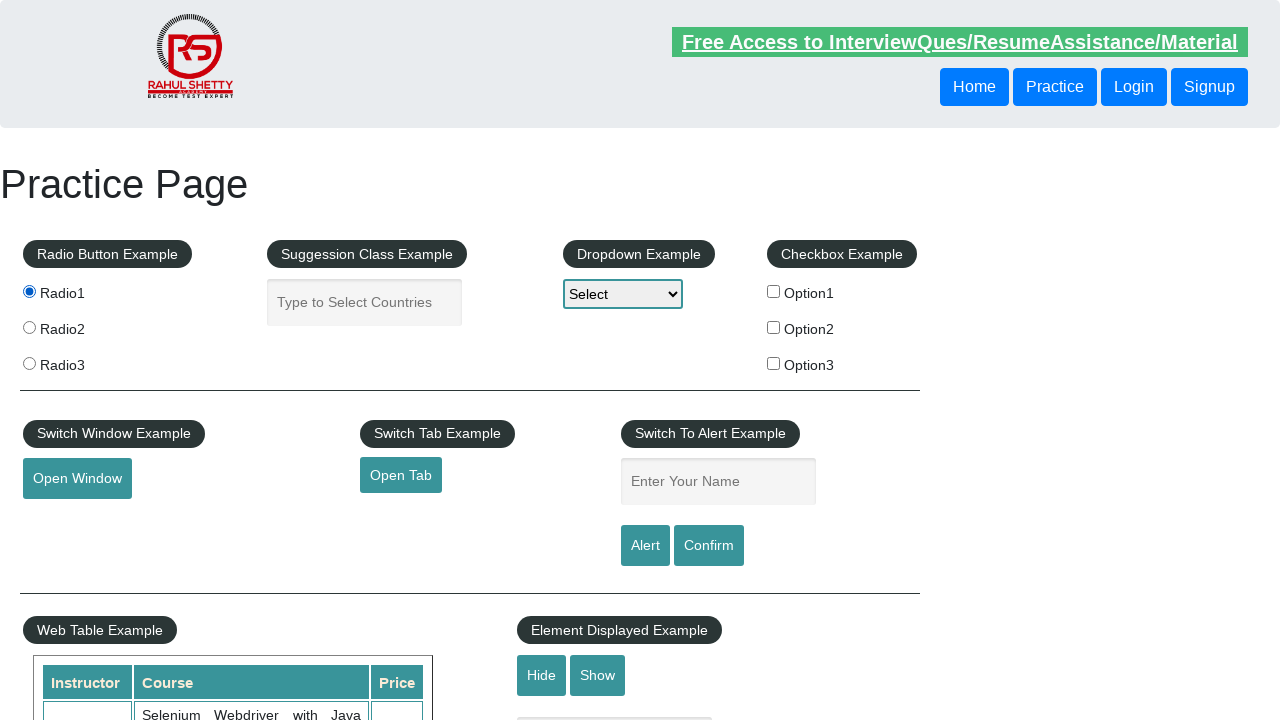